Tests OYO Rooms date picker functionality by opening the calendar and selecting a specific date

Starting URL: https://www.oyorooms.com/

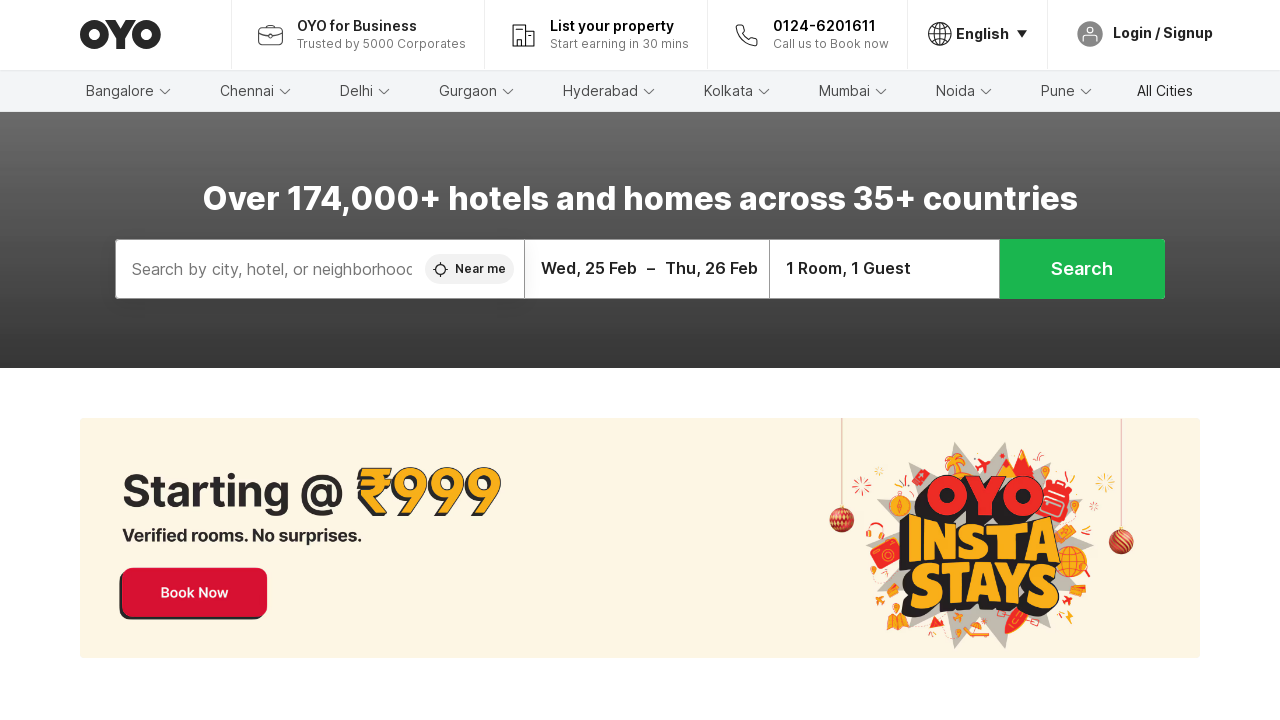

Clicked on date picker to open calendar at (647, 269) on xpath=//div[@class='oyo-cell oyo-cell--12-col oyo-cell--8-col-tablet oyo-cell--4
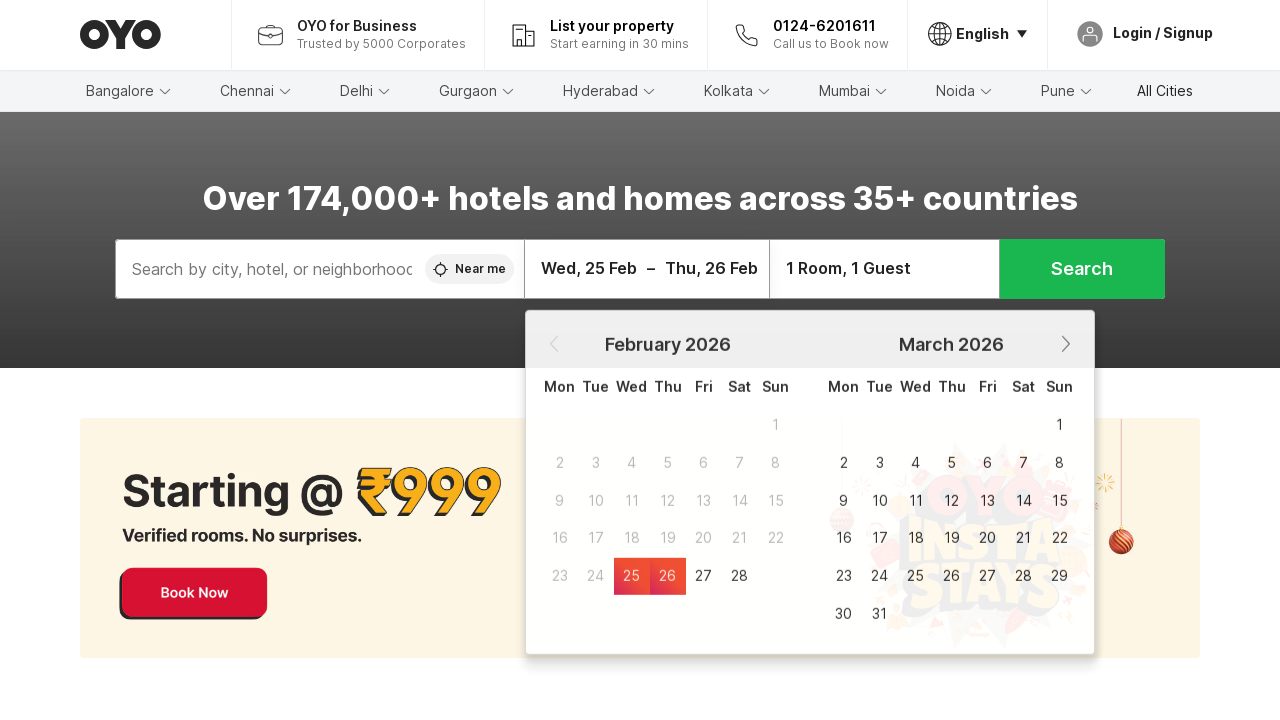

Calendar loaded and date picker became visible
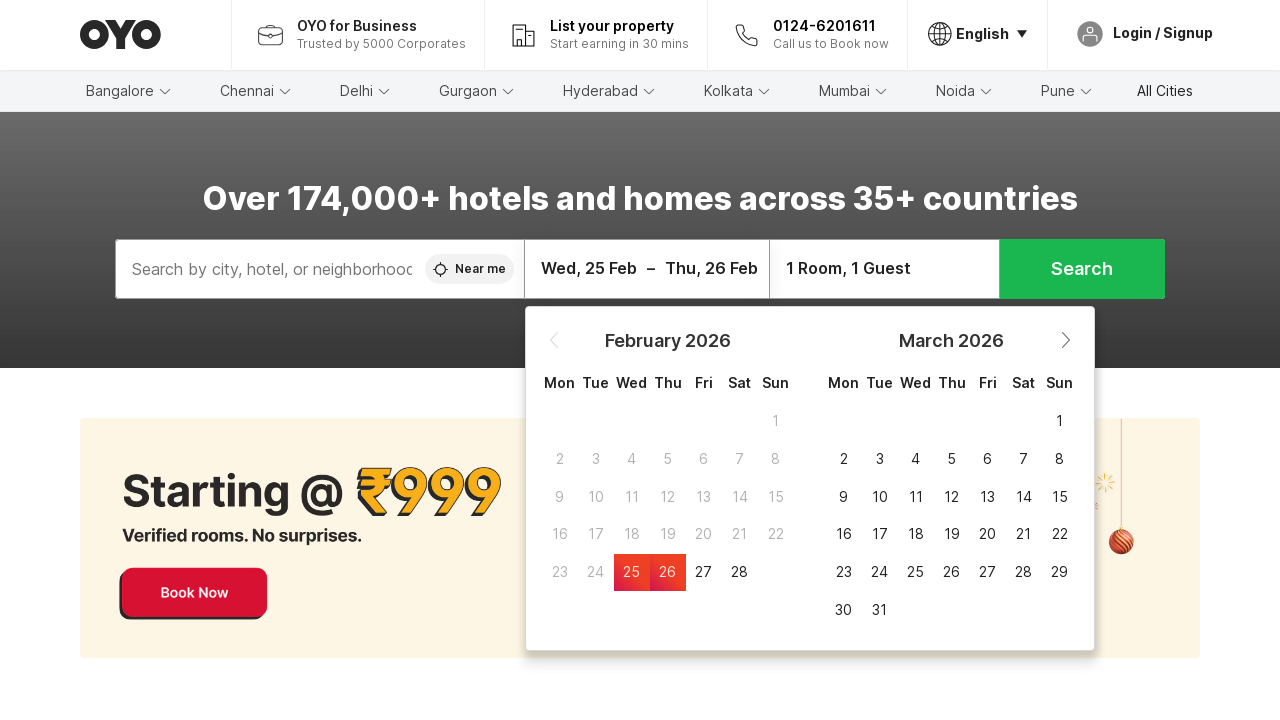

Selected date 23 from the calendar at (560, 573) on .DateRangePicker__Date >> nth=28
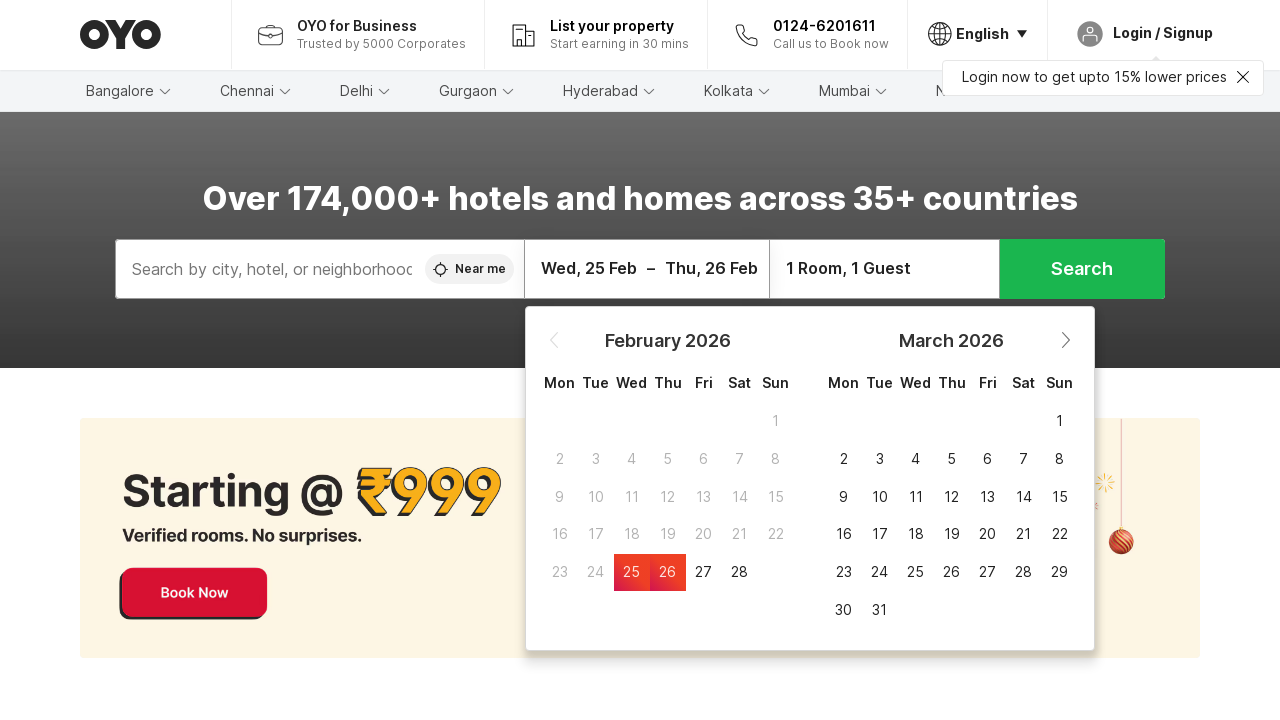

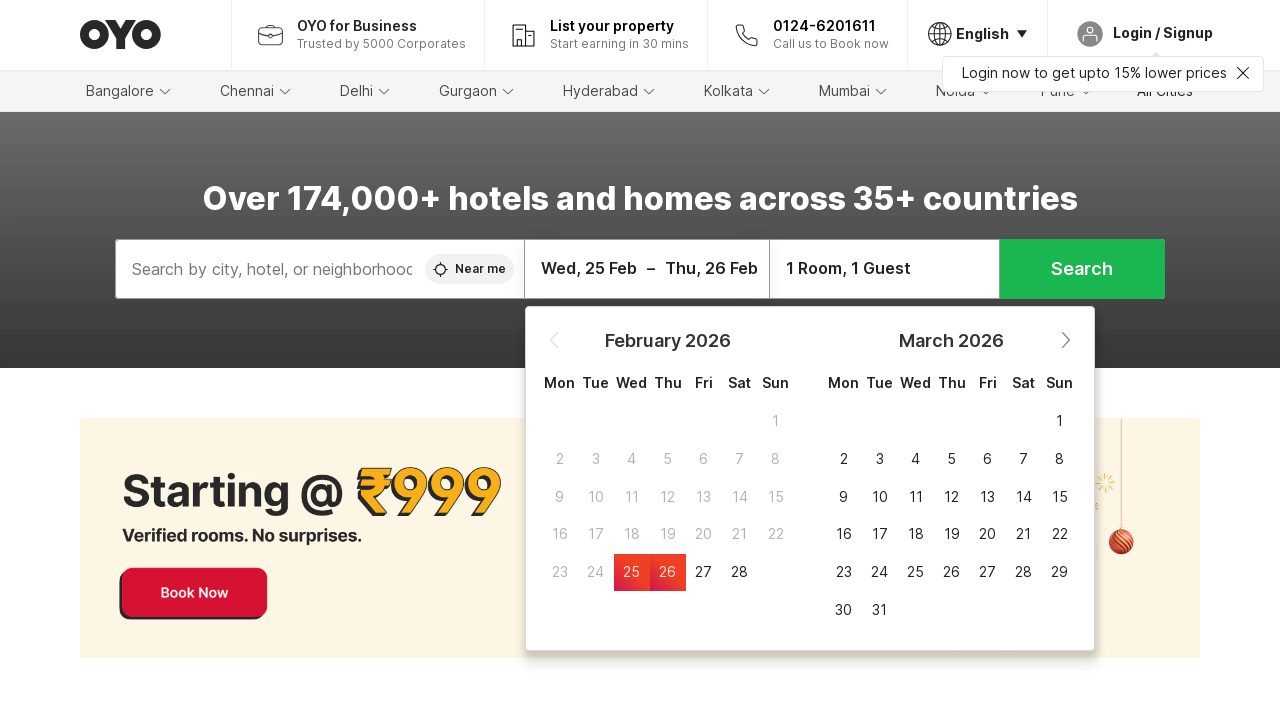